Tests the Add/Remove Elements functionality by clicking the "Add Element" button, verifying a "Delete" button appears, clicking it, and verifying the button is removed from the DOM.

Starting URL: https://practice.cydeo.com/add_remove_elements/

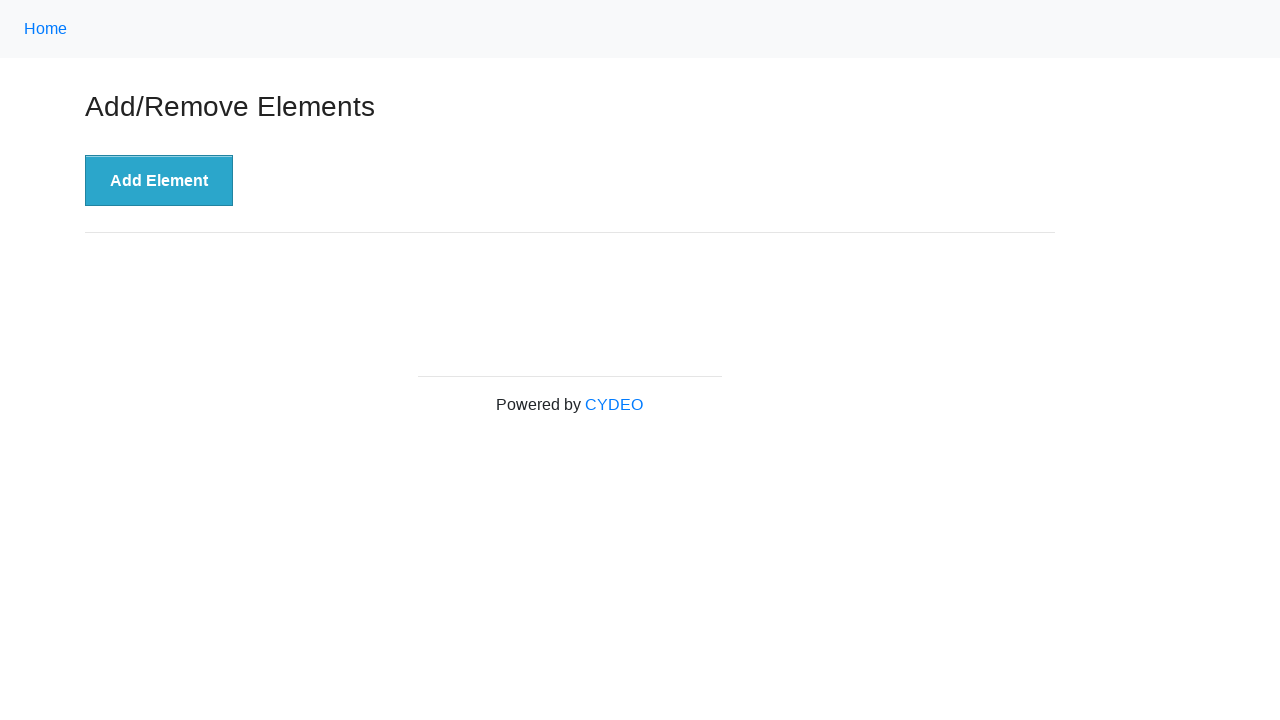

Clicked the 'Add Element' button at (159, 181) on xpath=//button[@onclick='addElement()']
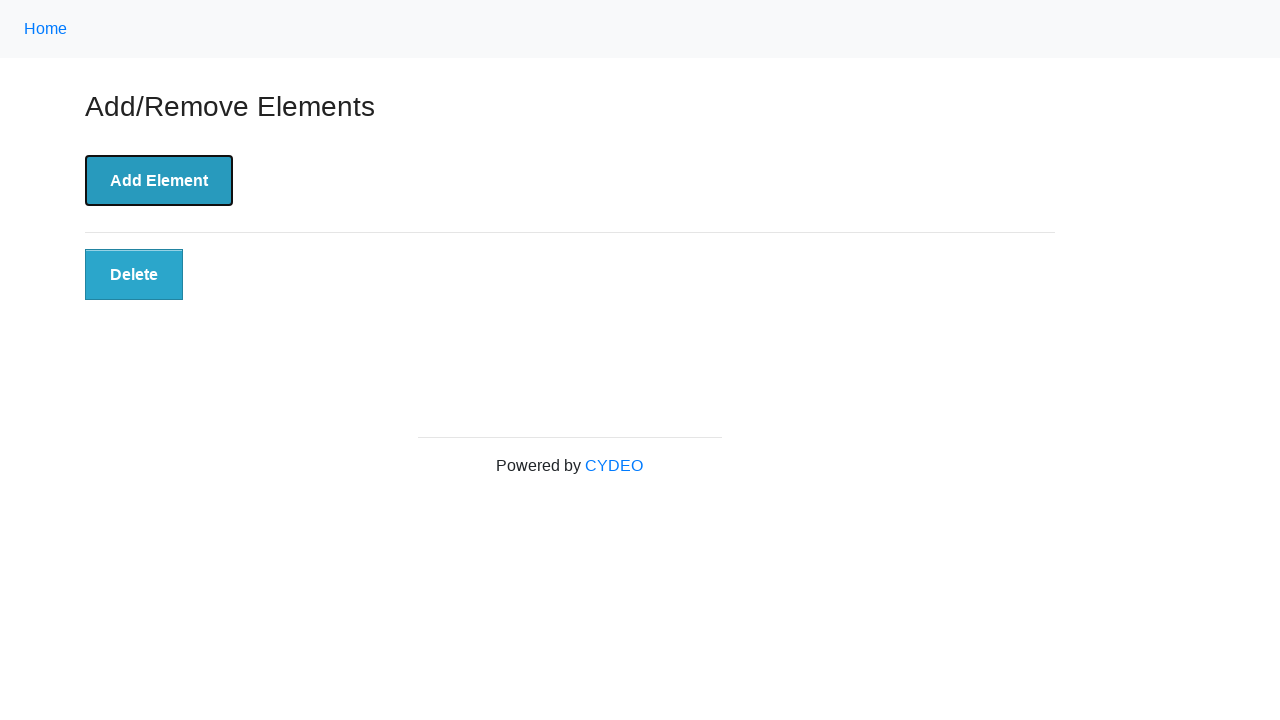

Located the Delete button element
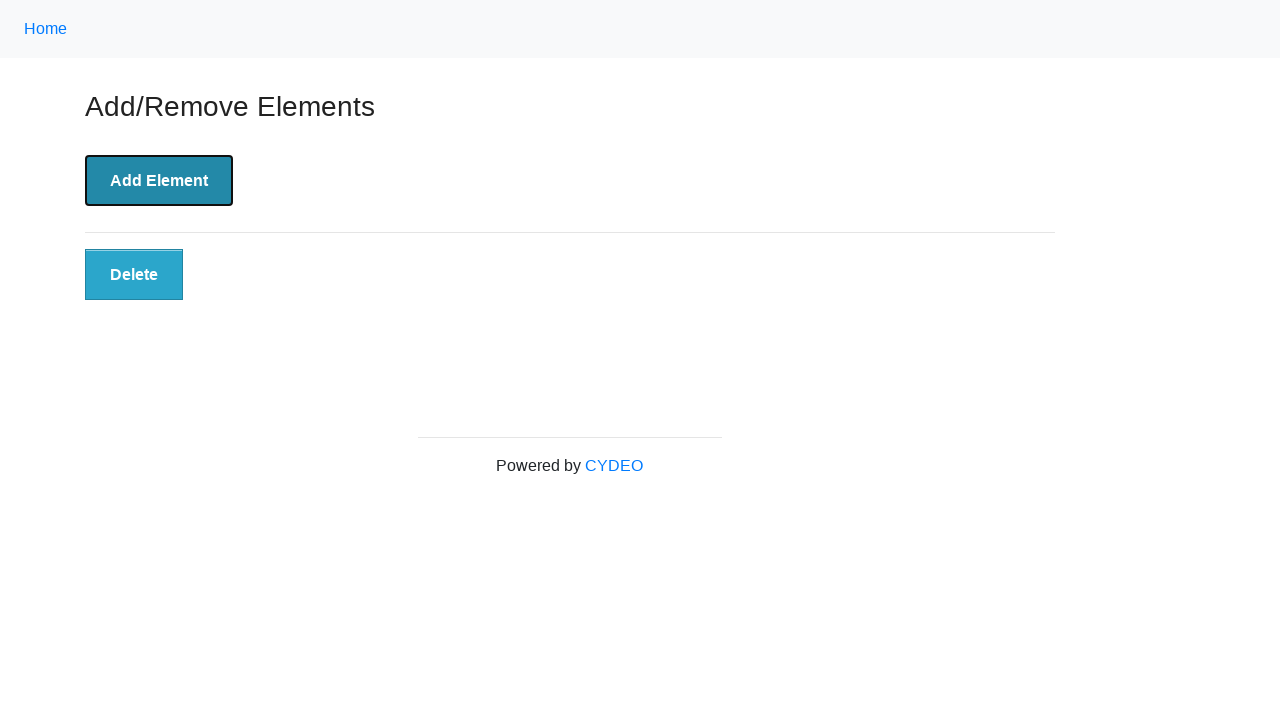

Delete button became visible in the DOM
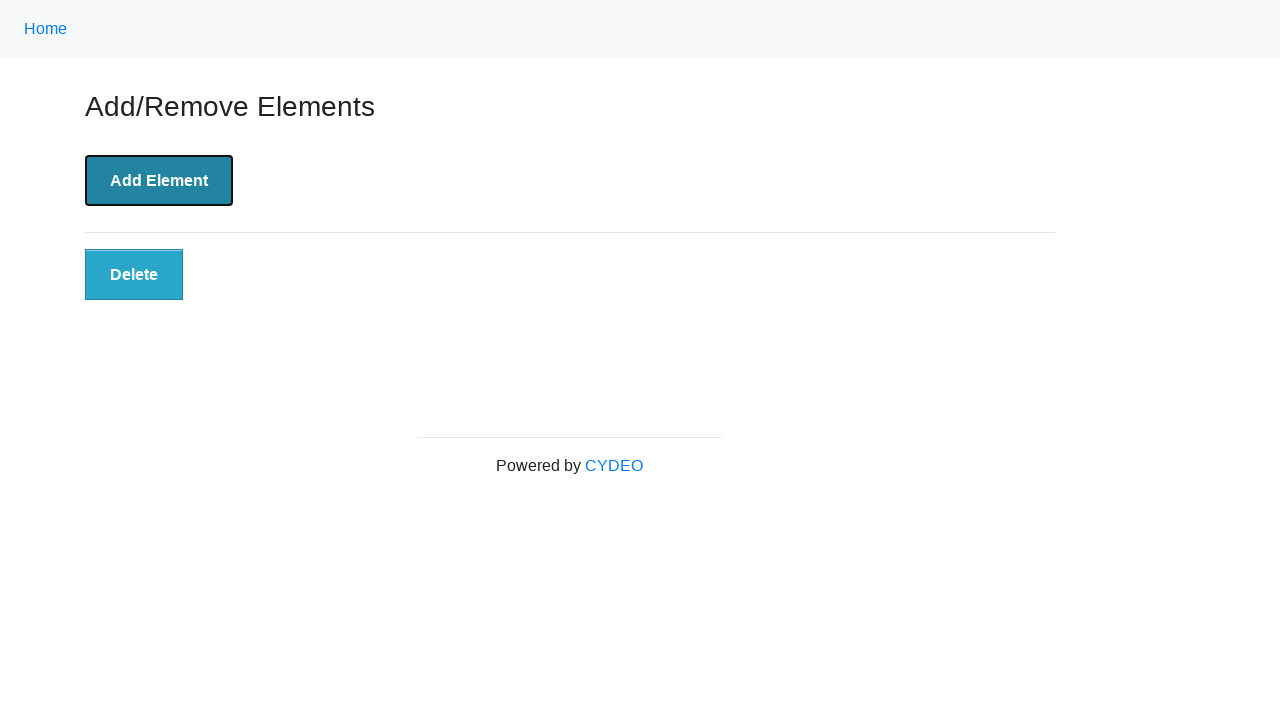

Clicked the Delete button at (134, 275) on xpath=//button[@onclick='deleteElement()']
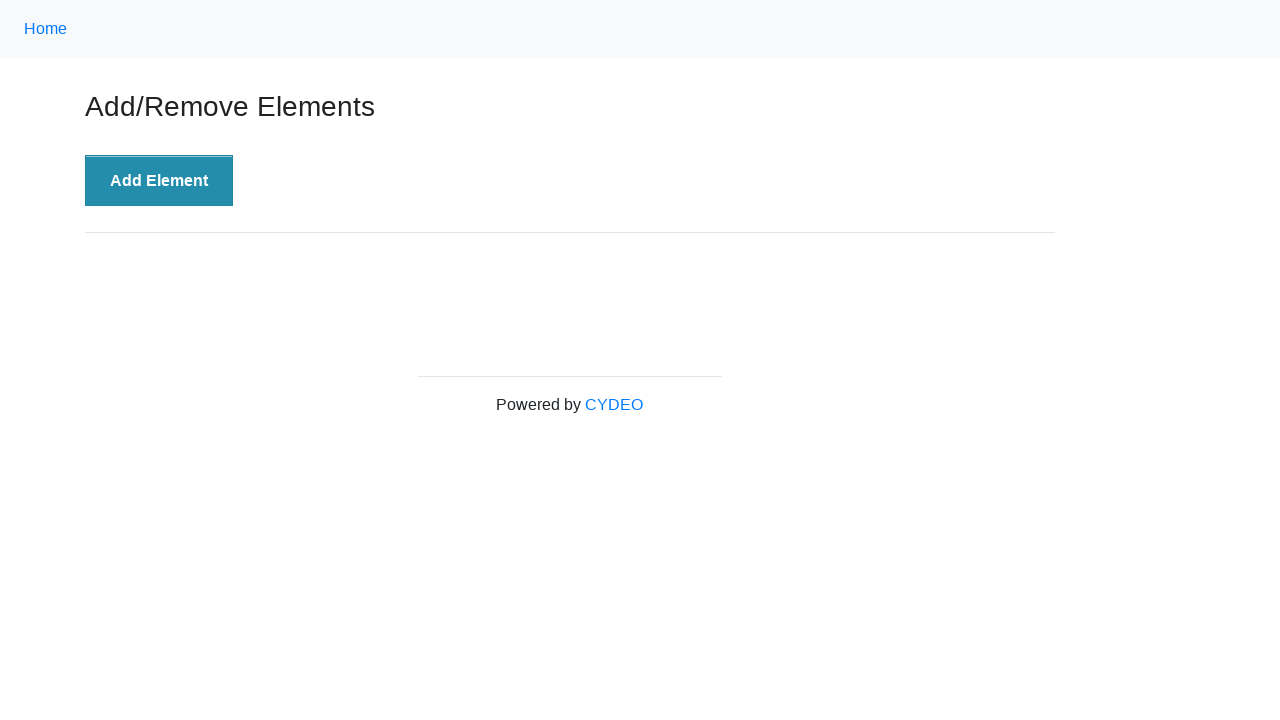

Verified Delete button was removed from the DOM
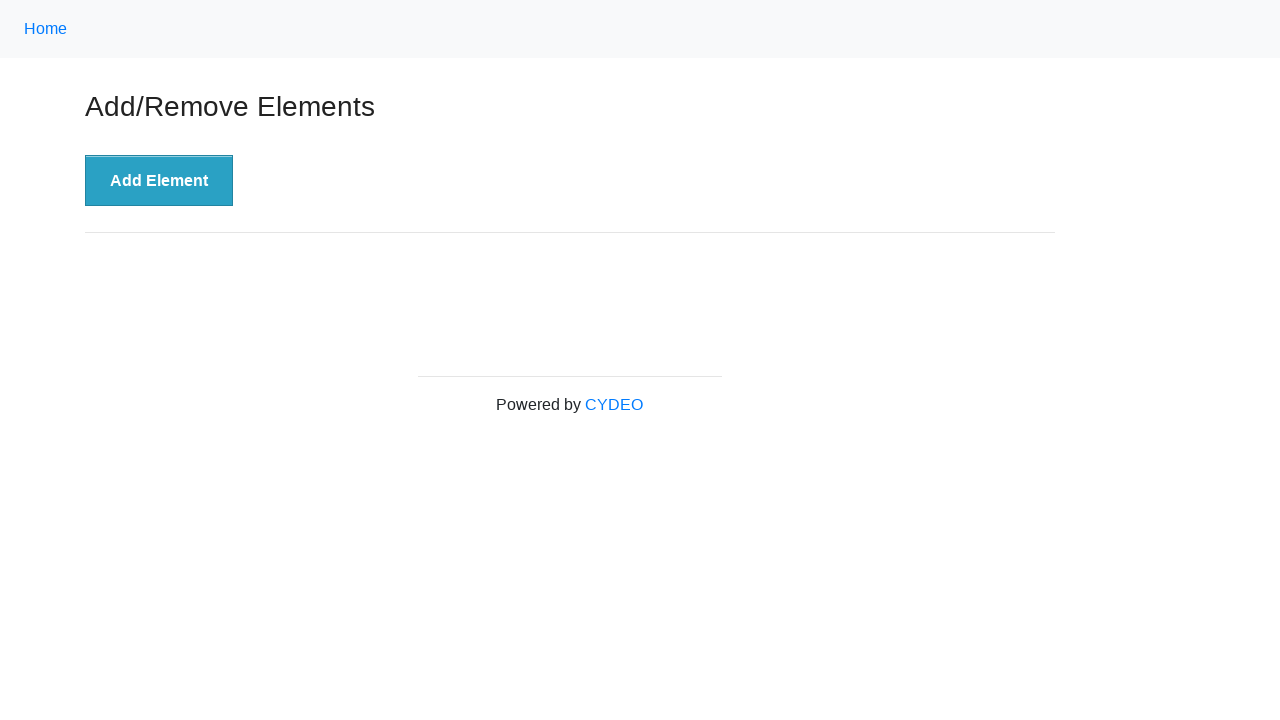

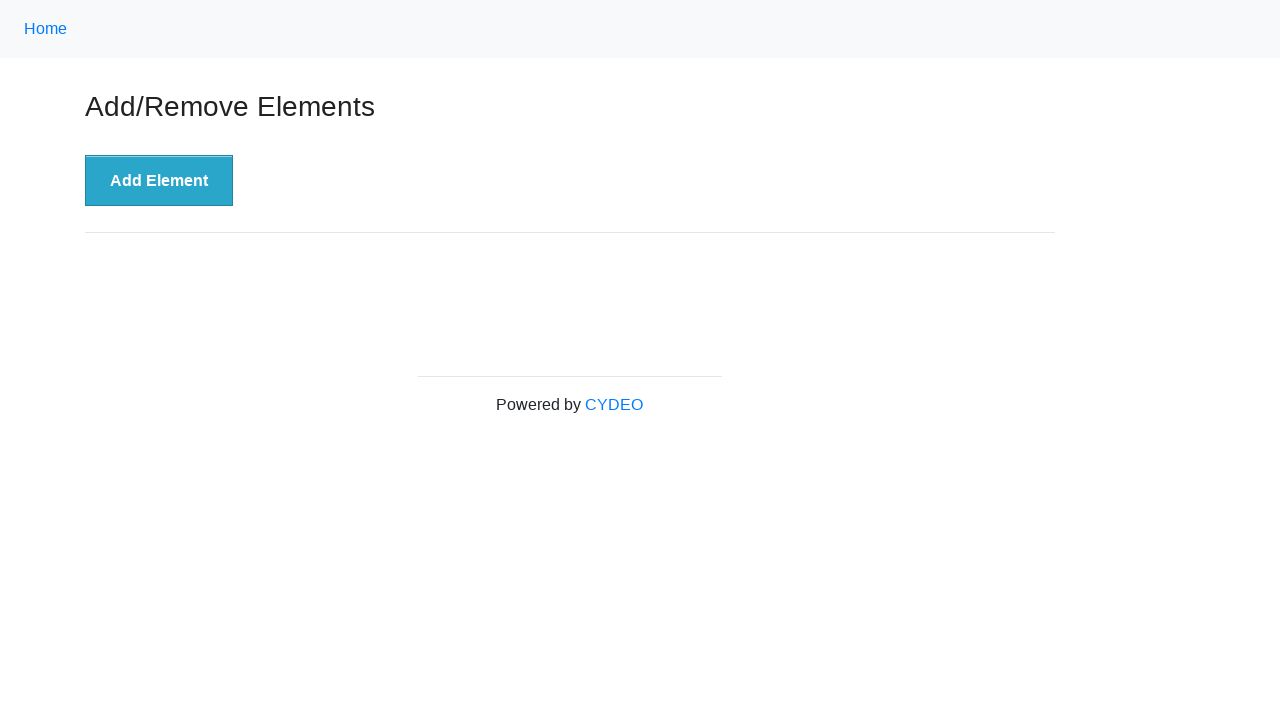